Tests drag and drop functionality by dragging an image from gallery to trash using mouse actions within an iframe

Starting URL: https://www.globalsqa.com/demo-site/draganddrop/

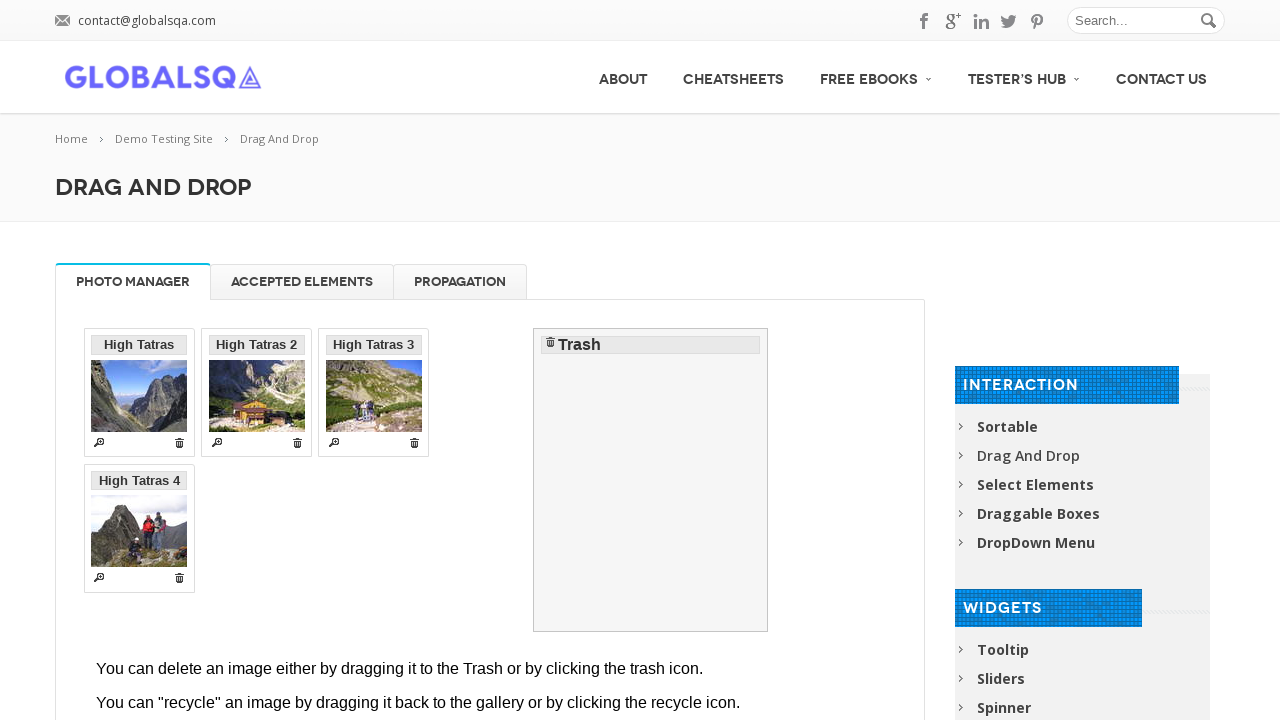

Located the Photo Manager iframe containing drag and drop demo
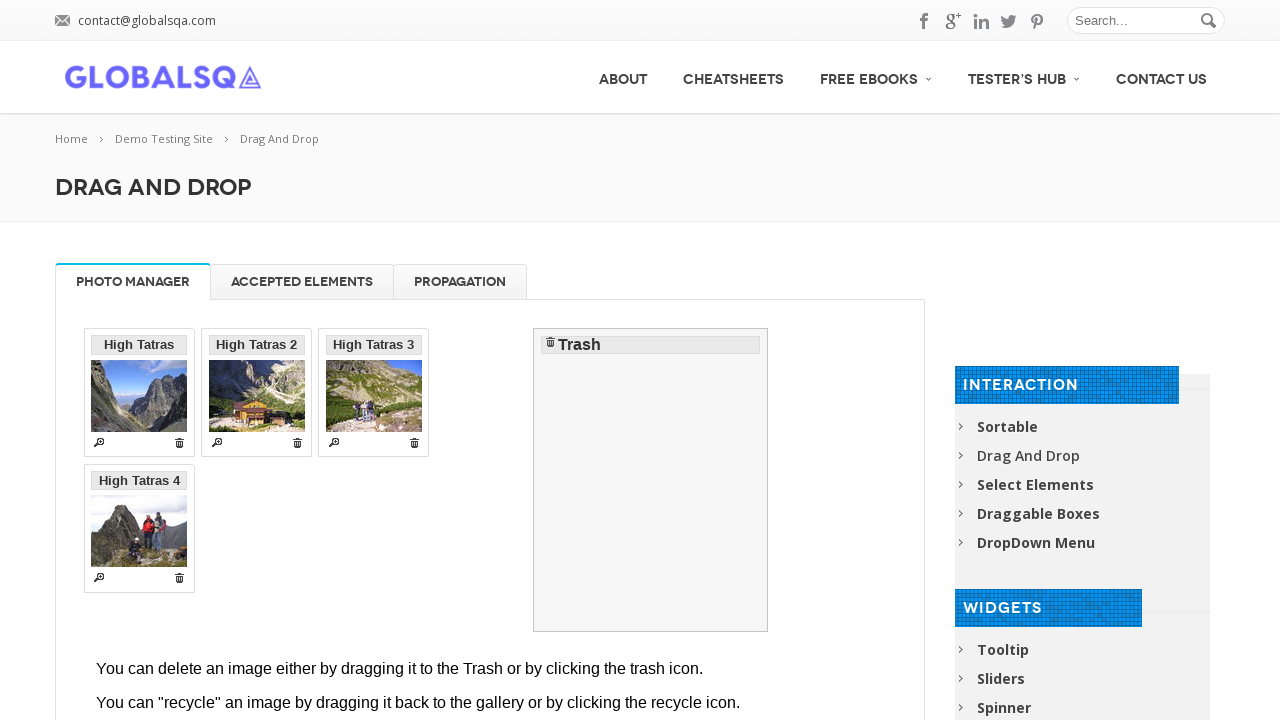

Located the first image in the gallery
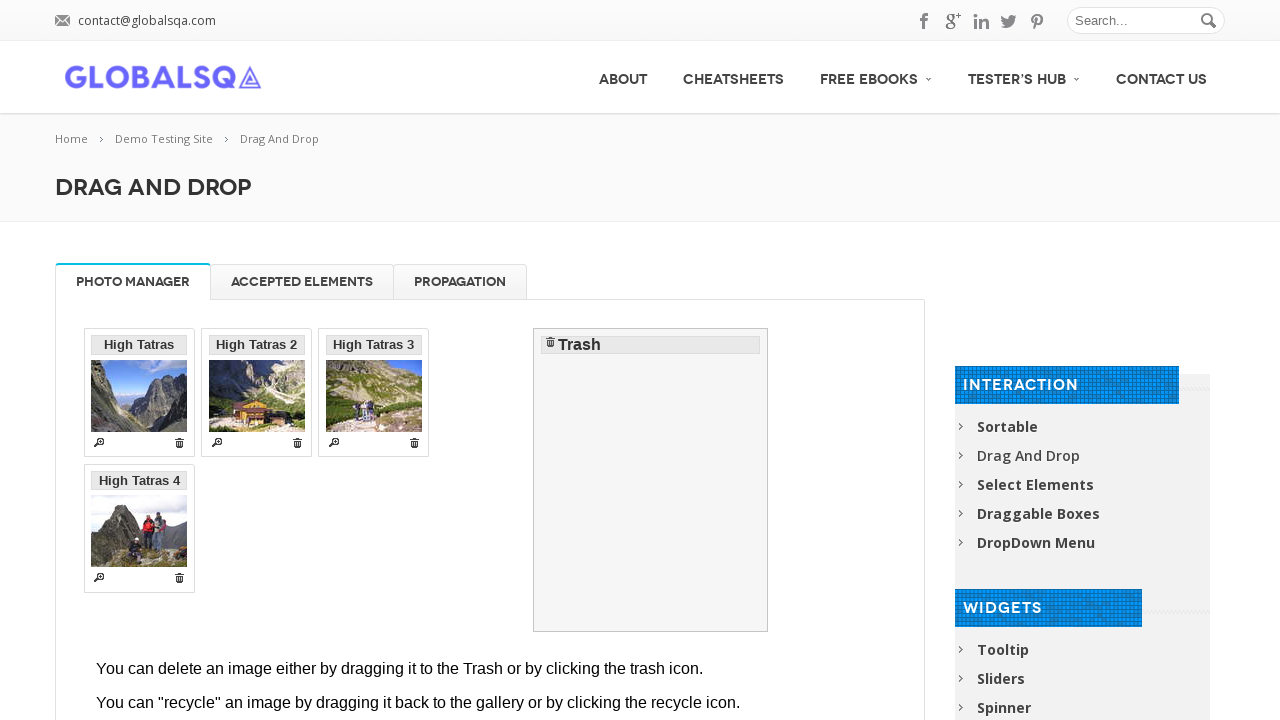

Located the trash area target element
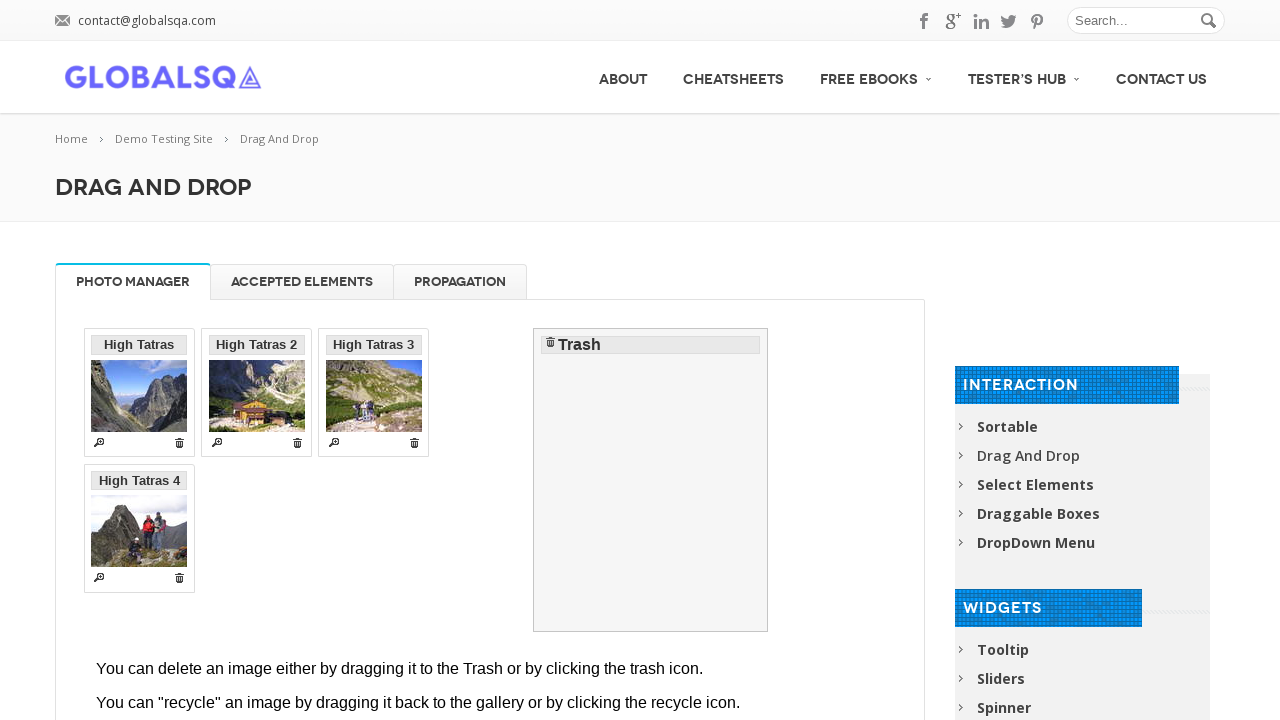

Hovered over the first gallery image at (139, 393) on div[rel-title='Photo Manager'] iframe >> internal:control=enter-frame >> #galler
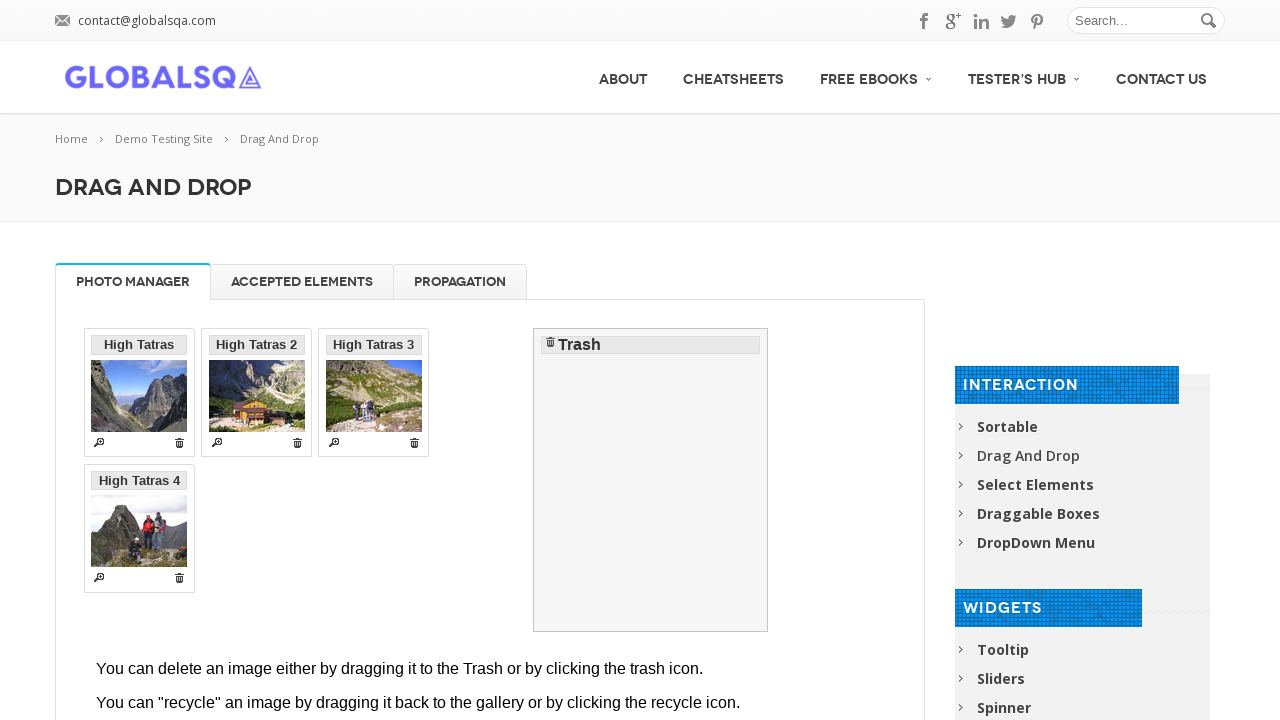

Pressed mouse button down on the gallery image at (139, 393)
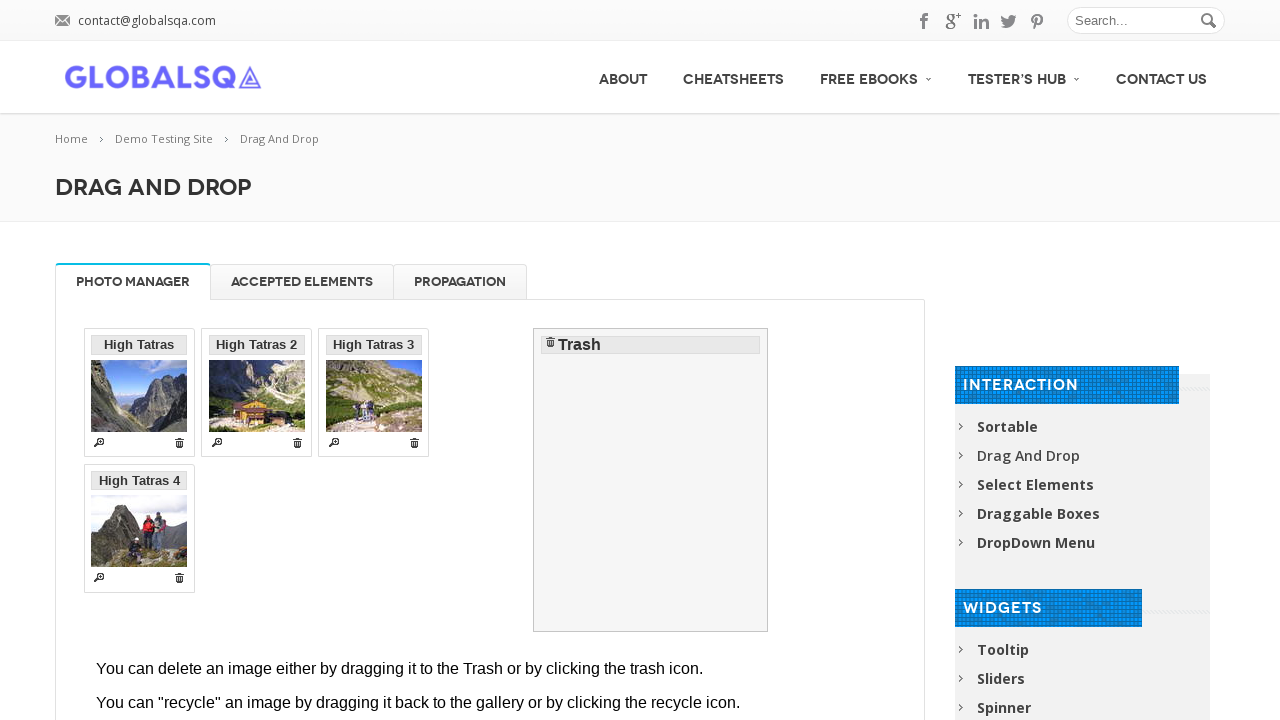

Moved mouse to hover over the trash area at (651, 480) on div[rel-title='Photo Manager'] iframe >> internal:control=enter-frame >> div#tra
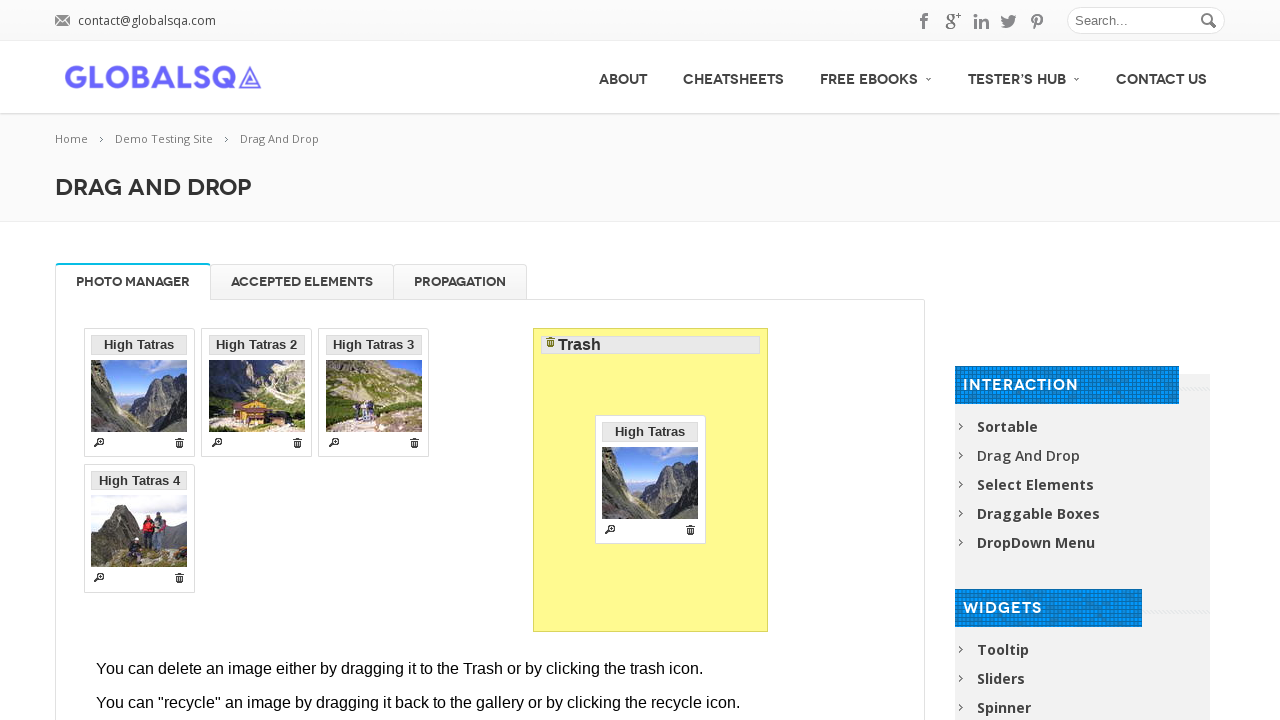

Released mouse button to complete drag and drop into trash at (651, 480)
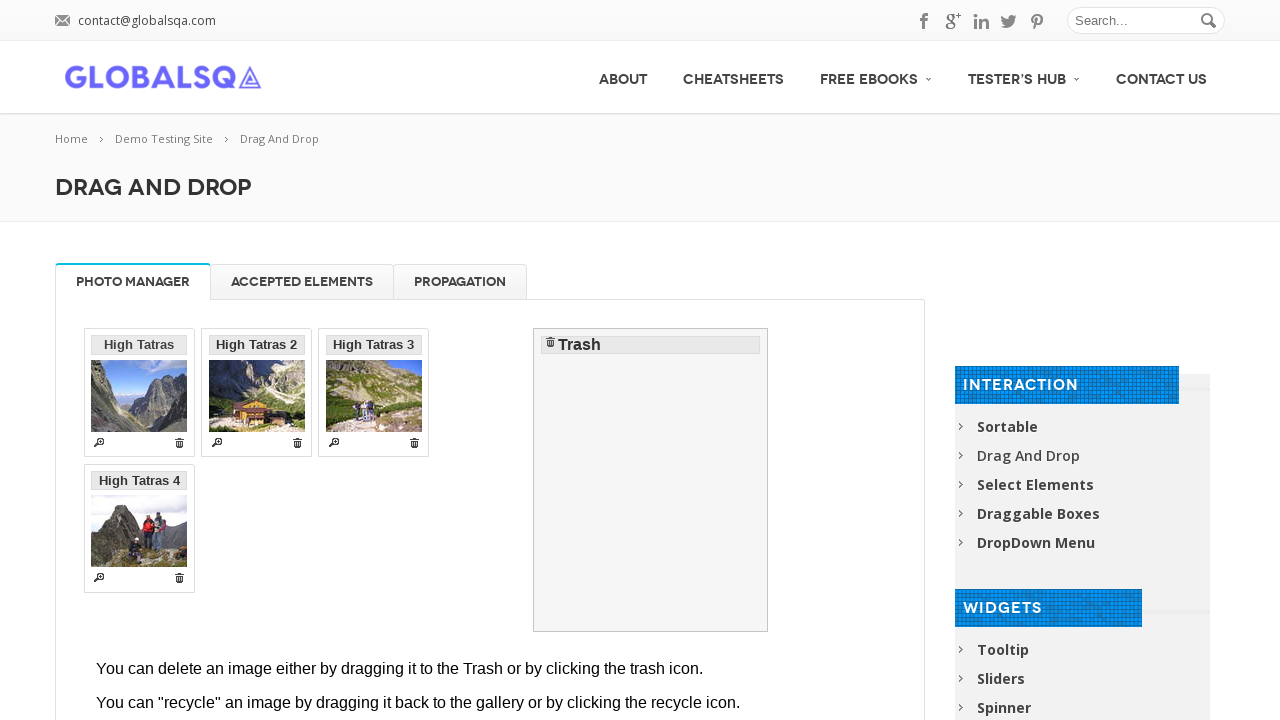

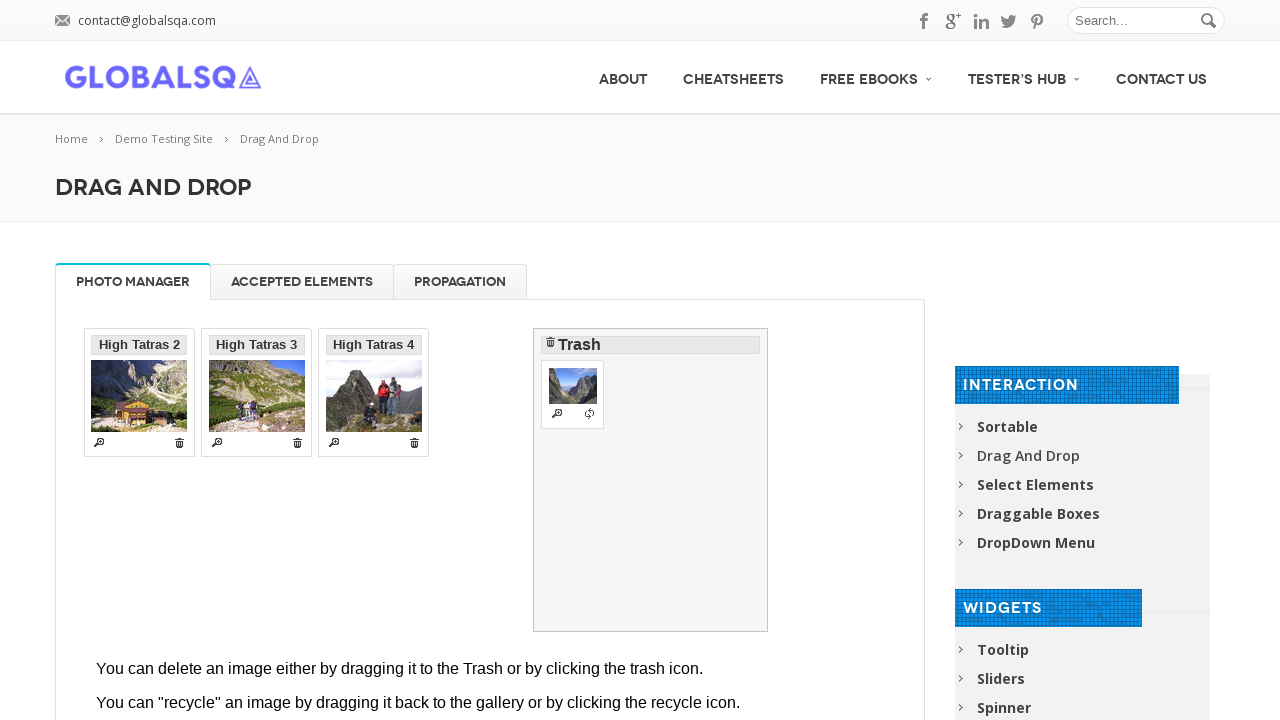